Tests that a button with danger styling has the correct red color by checking its CSS color property

Starting URL: https://demoqa.com/dynamic-properties

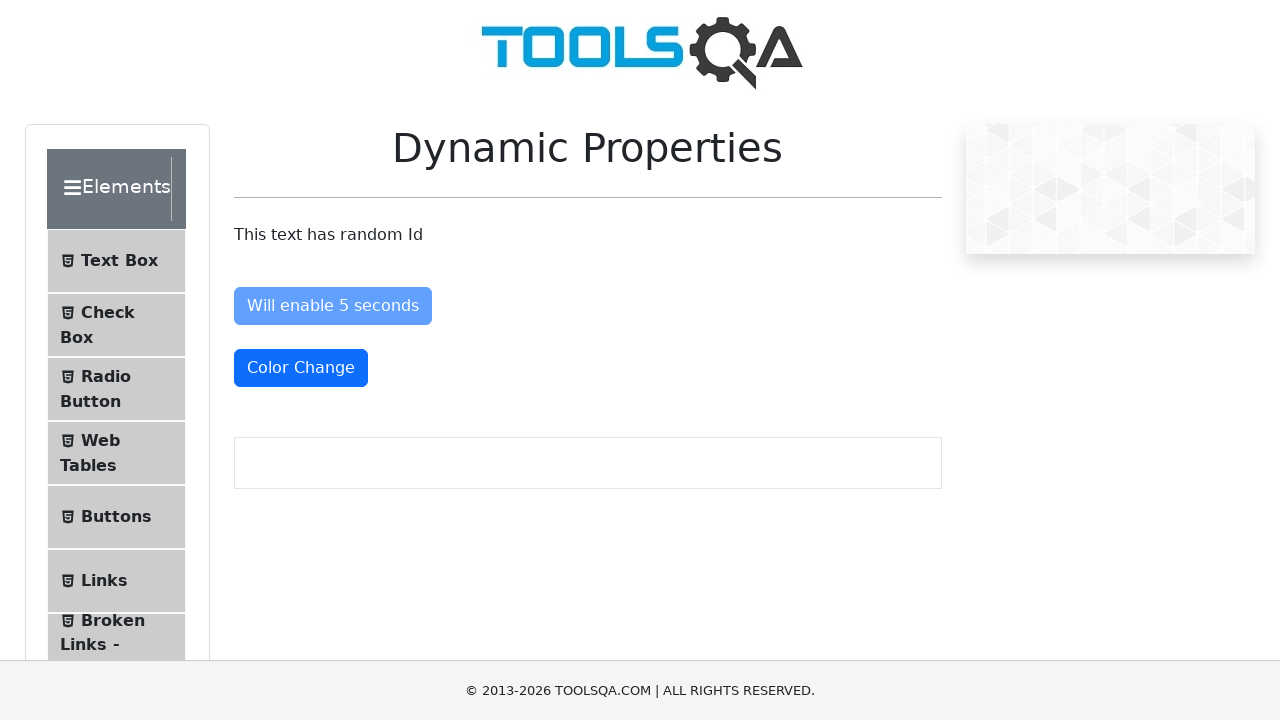

Waited for danger-styled button to be visible
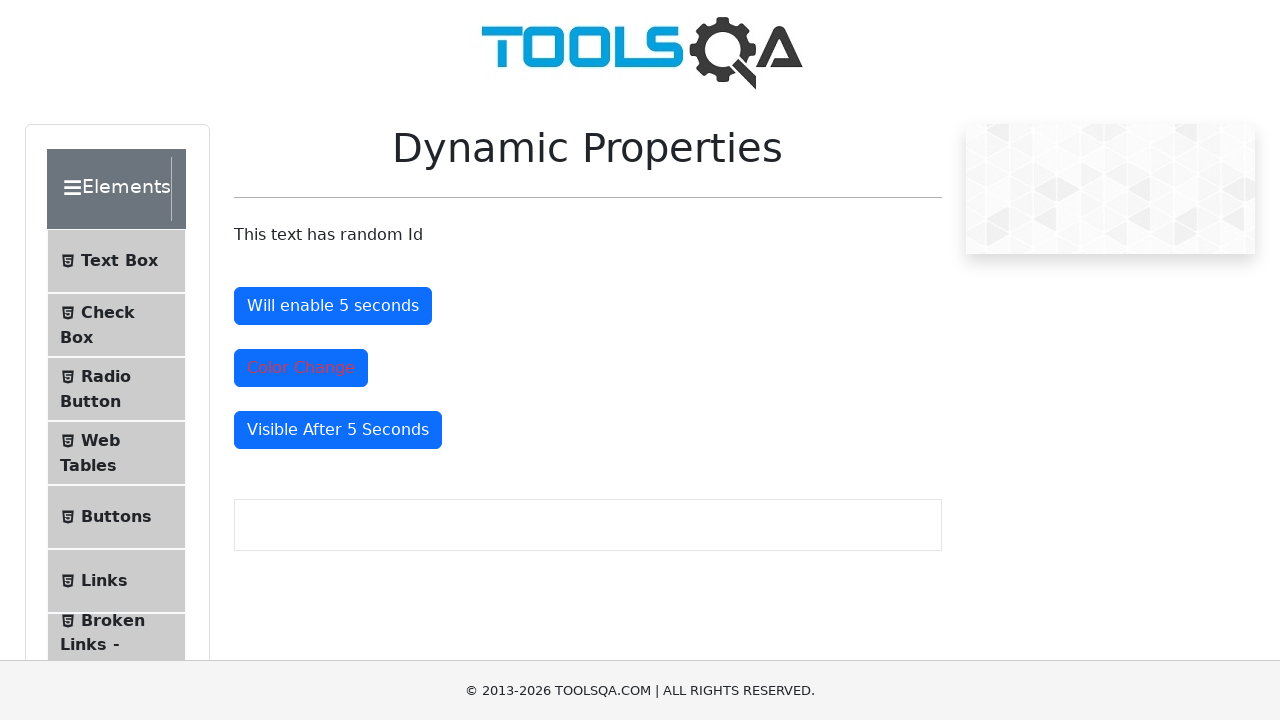

Retrieved CSS color property from danger button
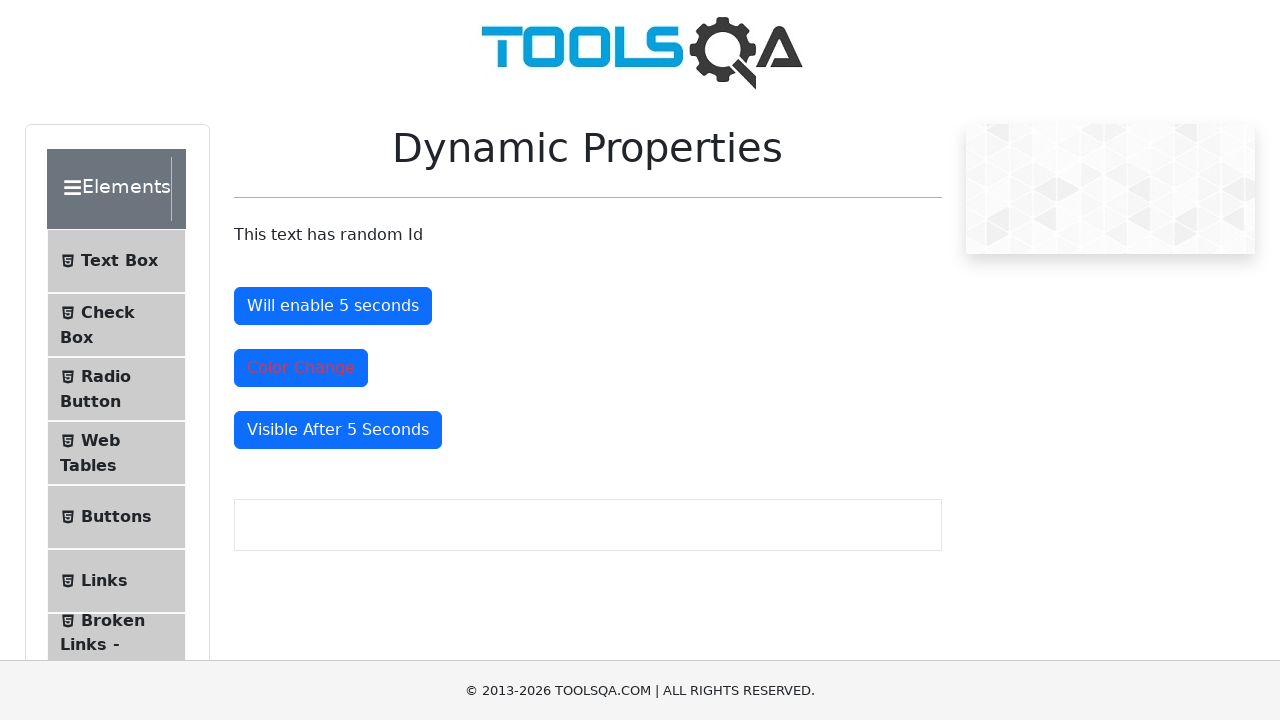

Verified button color is correct red (rgb(220, 53, 69))
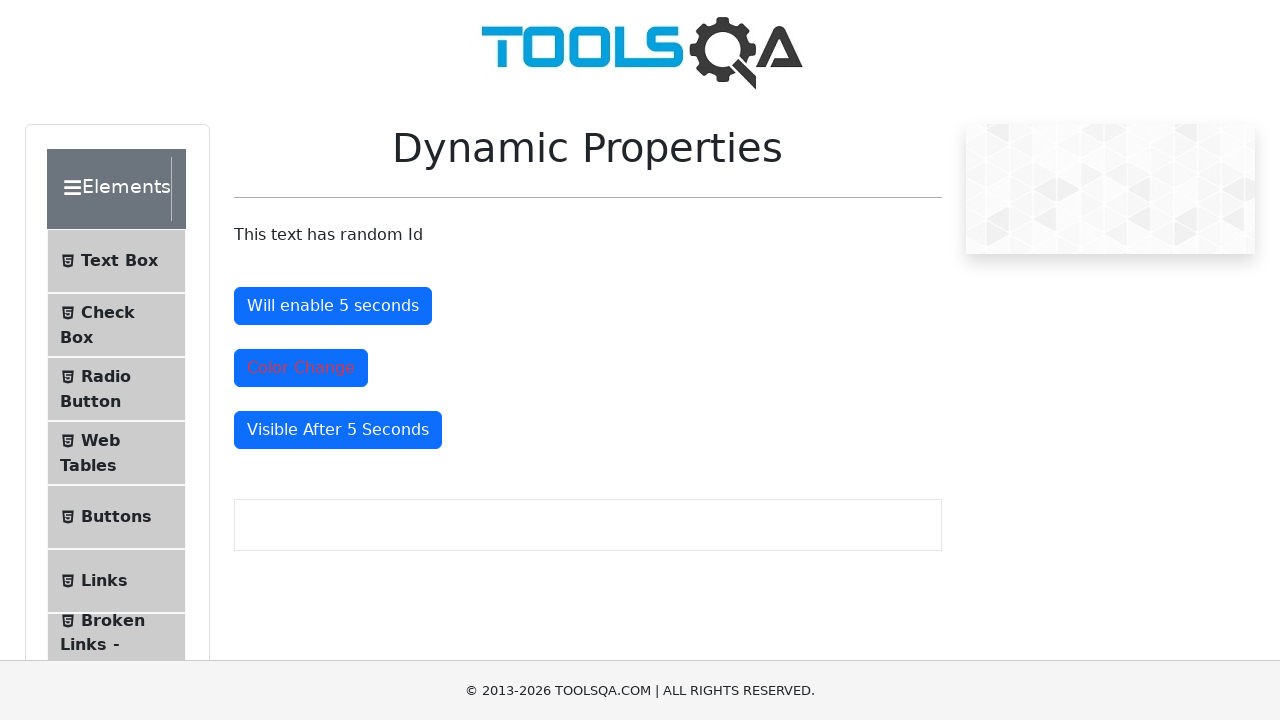

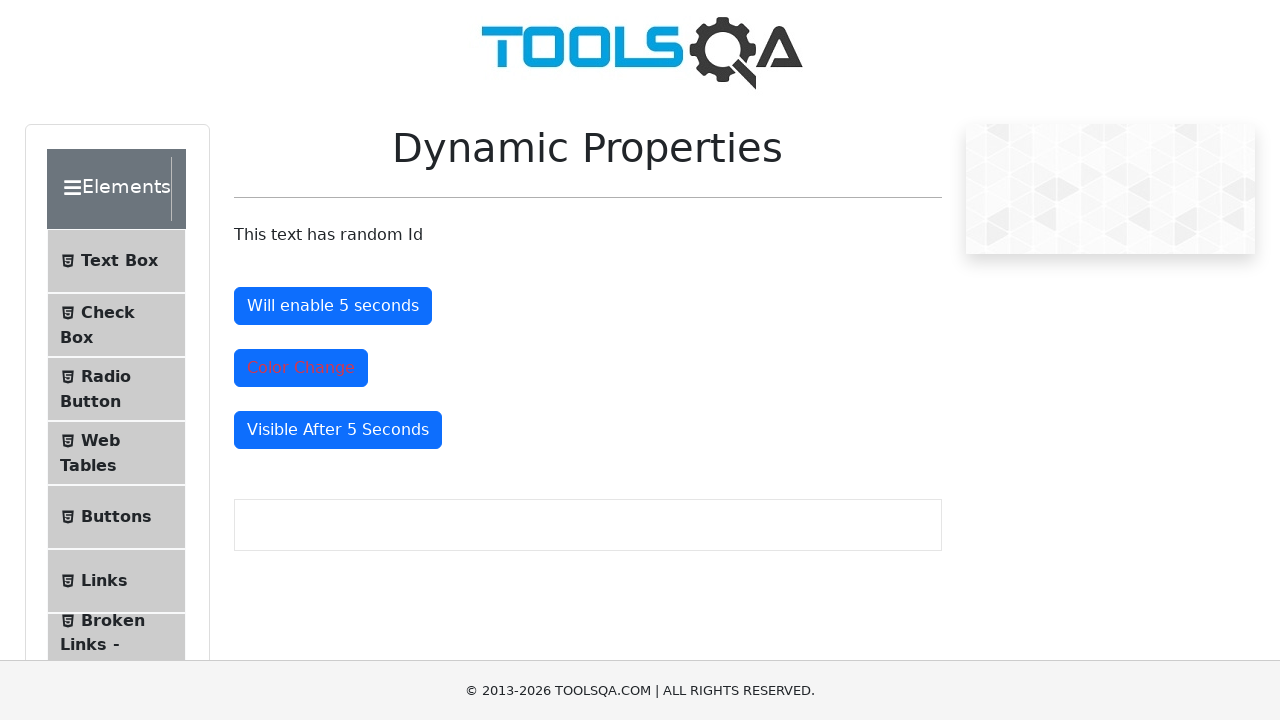